Tests the Text Input page by entering text in the input field and clicking the button to update its name

Starting URL: http://uitestingplayground.com/

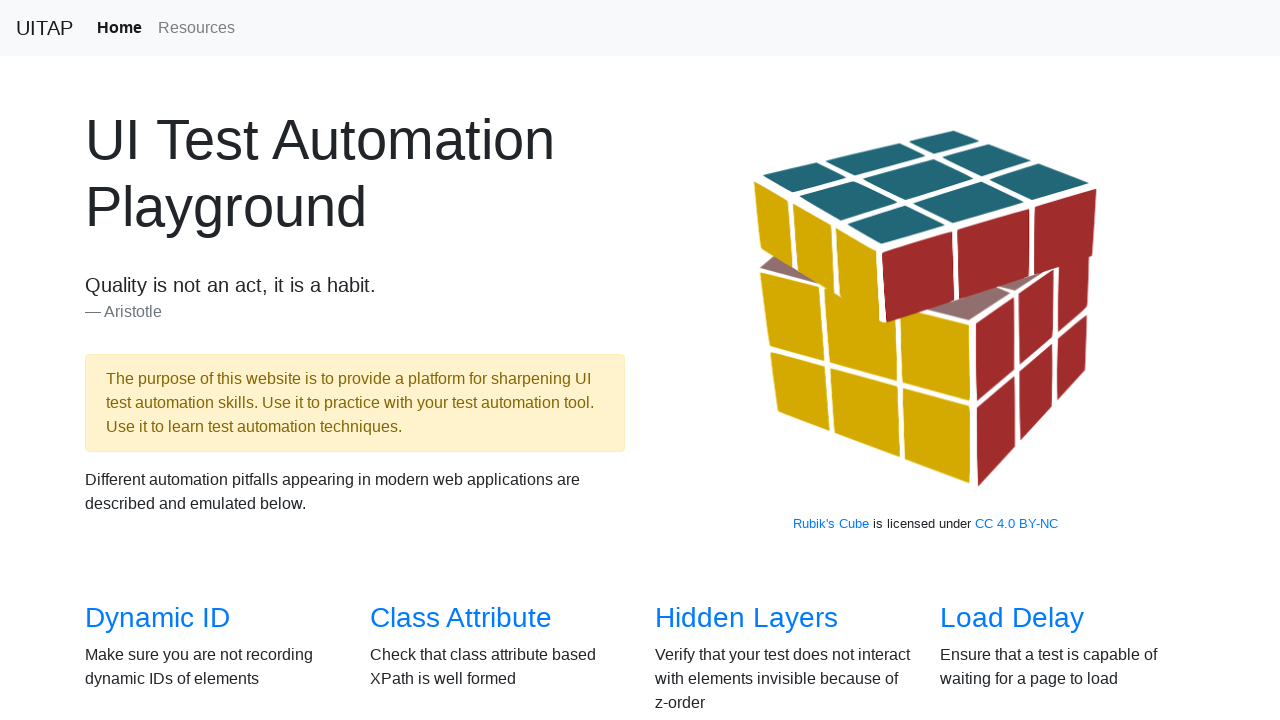

Clicked on Text Input link at (1002, 360) on xpath=//*[@id="overview"]/div/div[2]/div[4]/h3/a
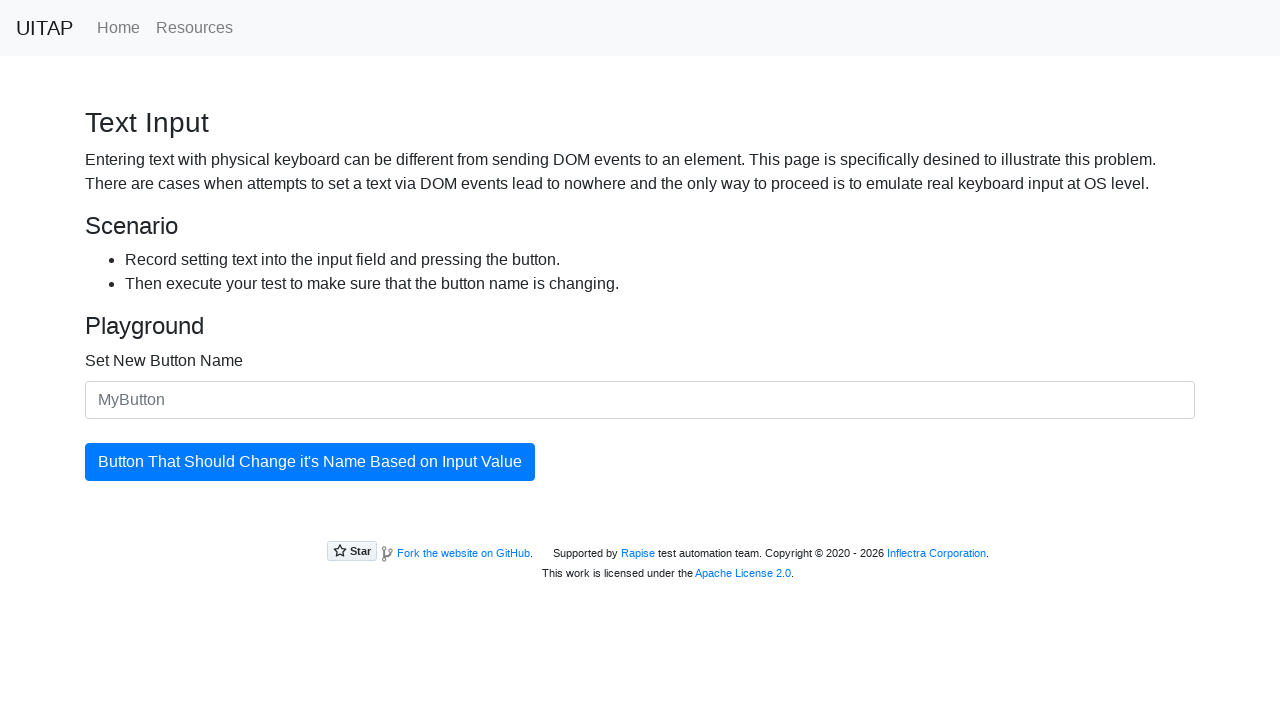

Waited for page to load (3000ms)
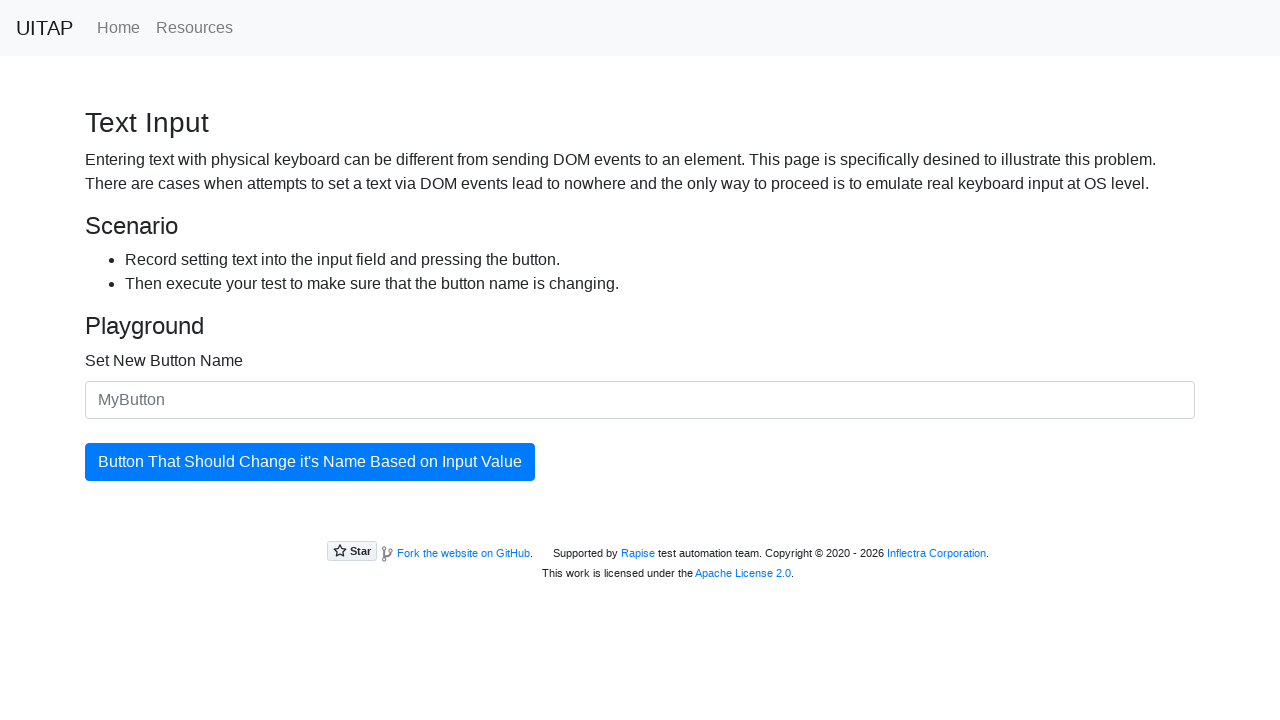

Verified page title is 'Text Input'
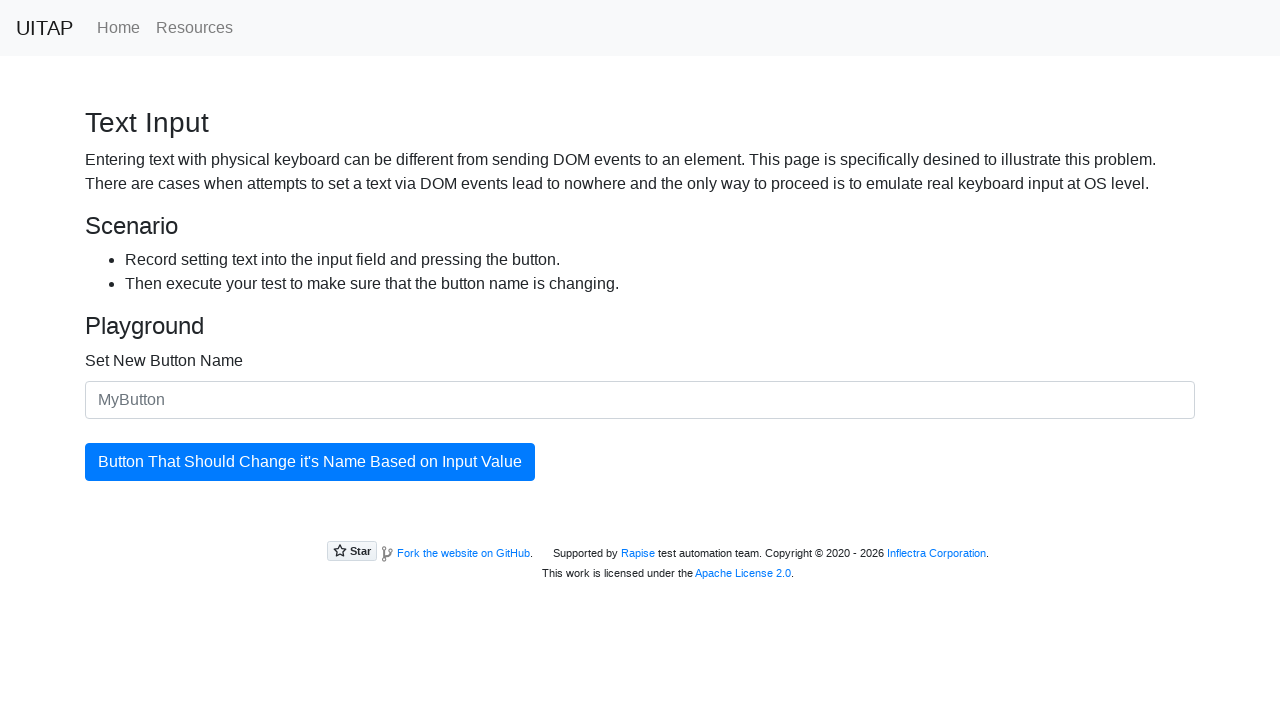

Entered 'New Button' in the input field on #newButtonName
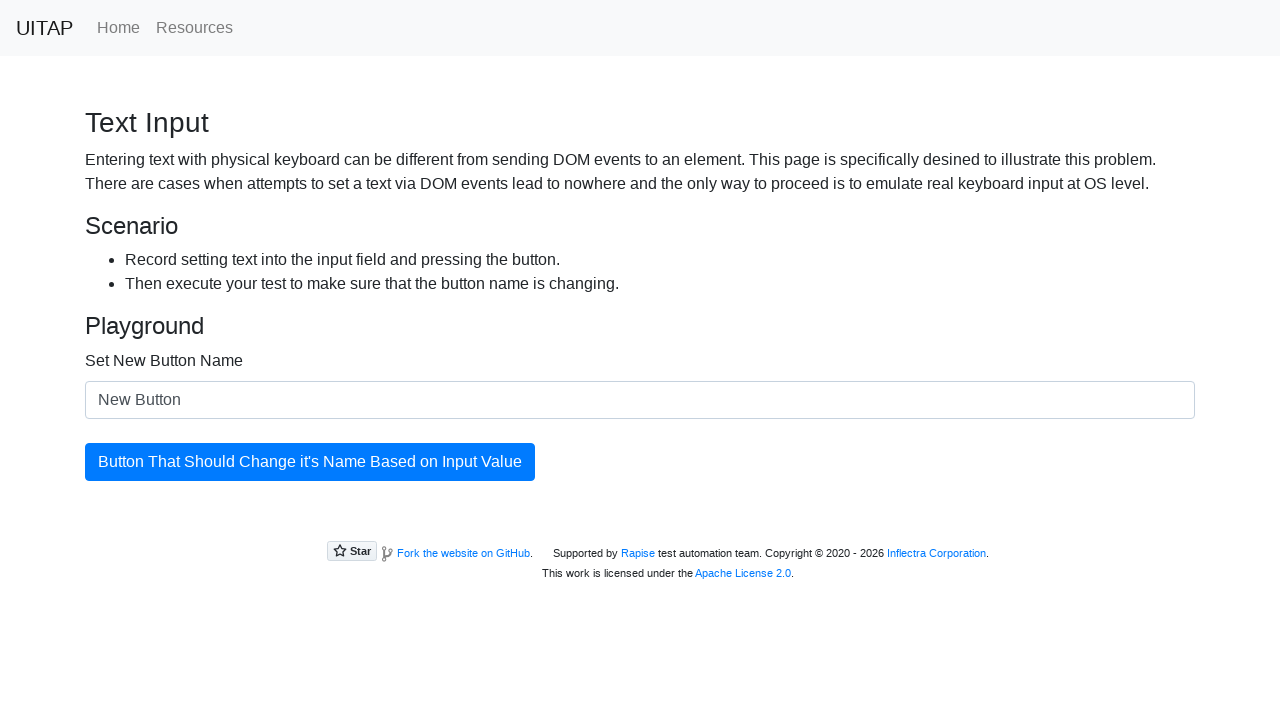

Pressed Enter key in the input field on #newButtonName
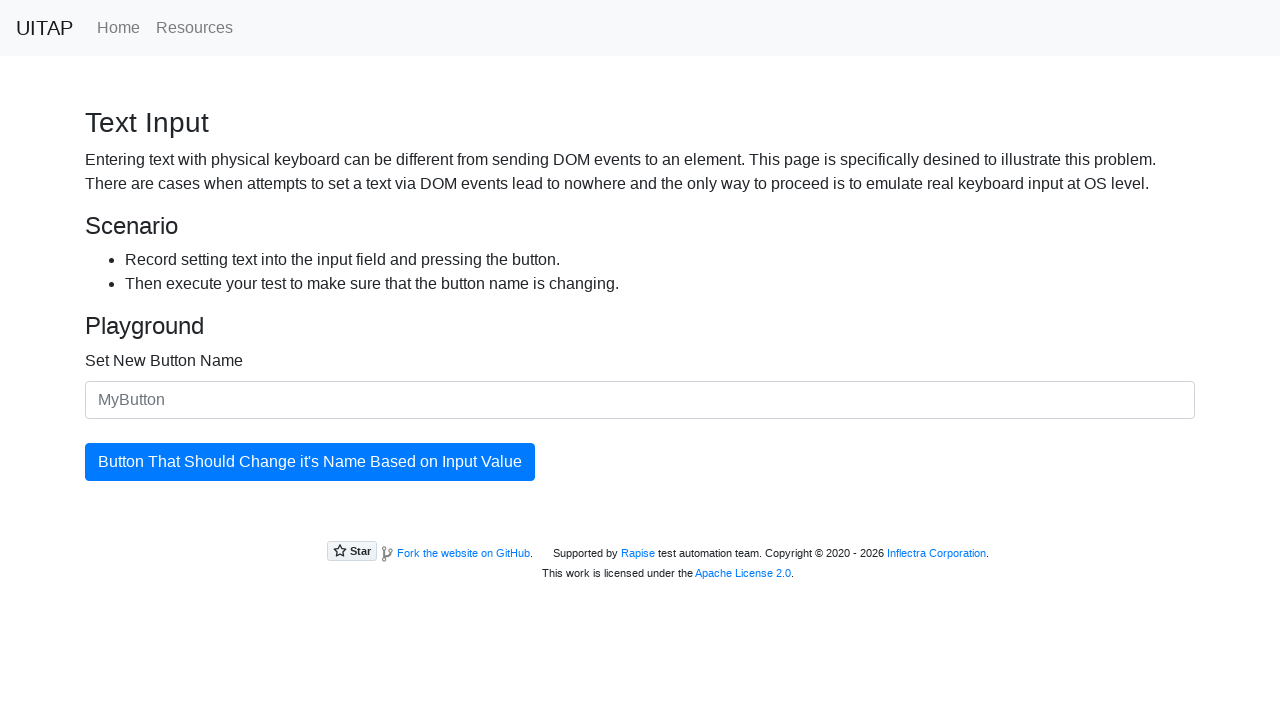

Clicked the updating button to apply changes at (310, 462) on #updatingButton
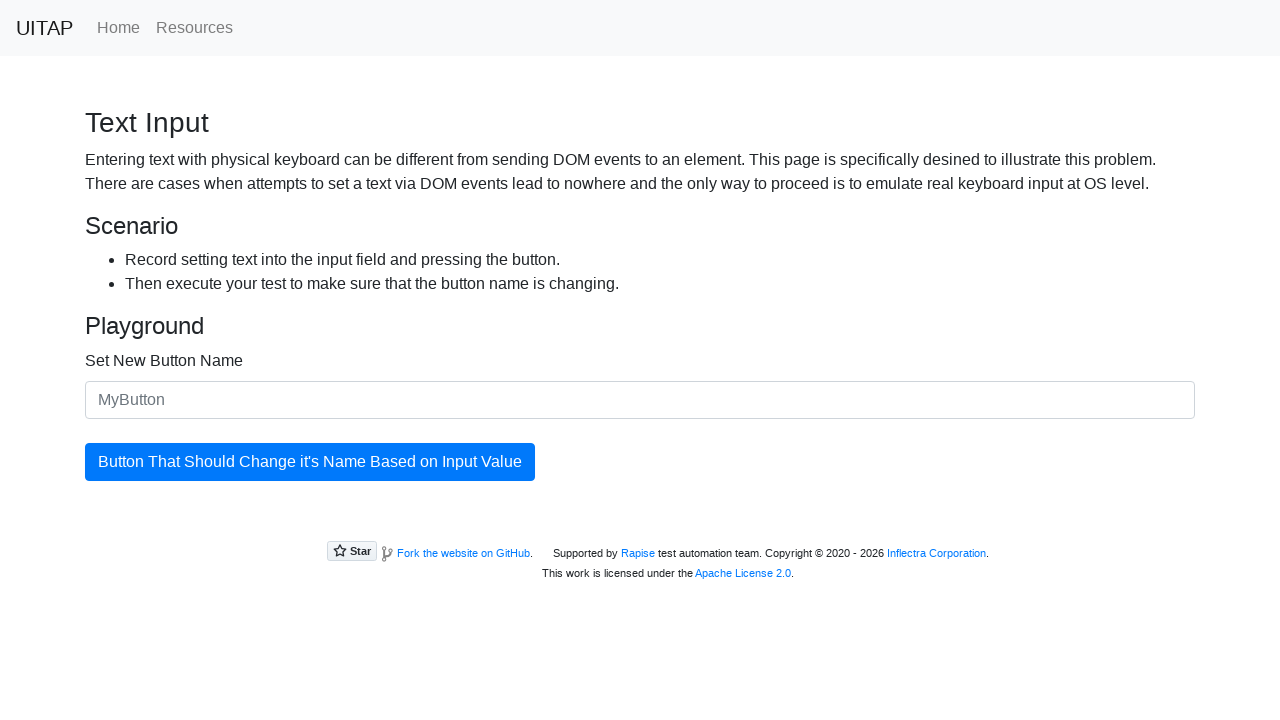

Navigated back to previous page
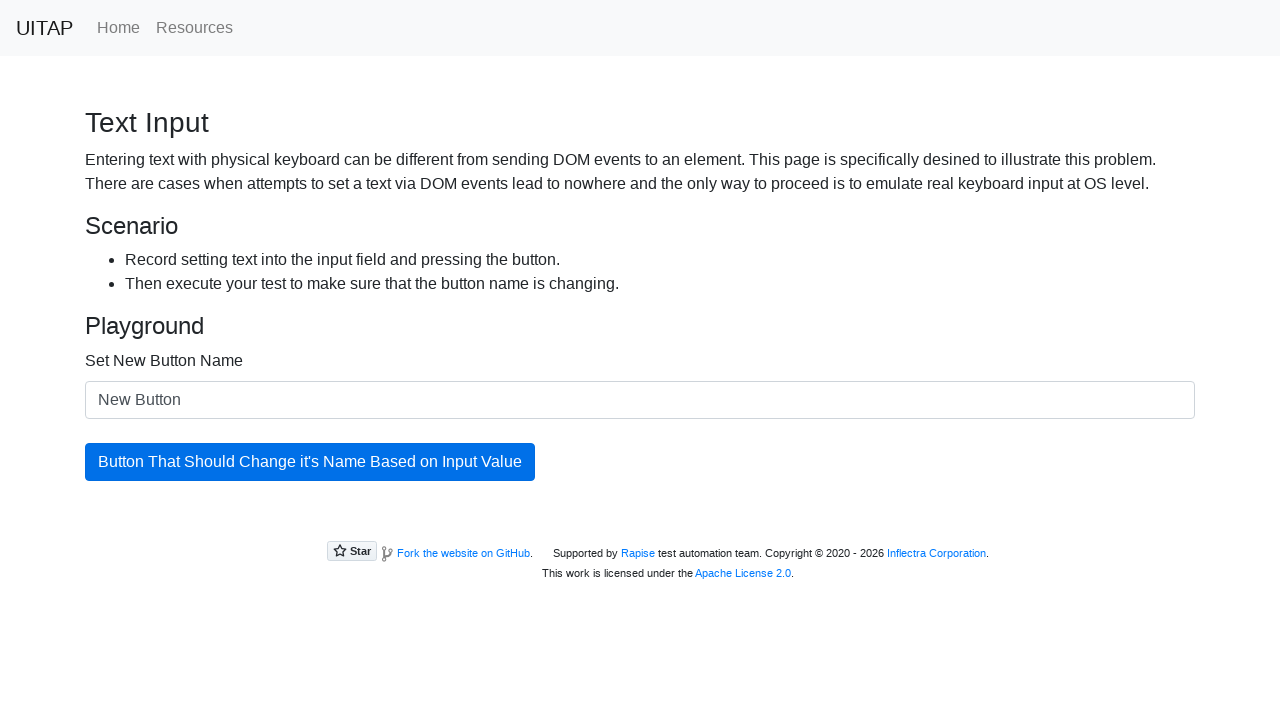

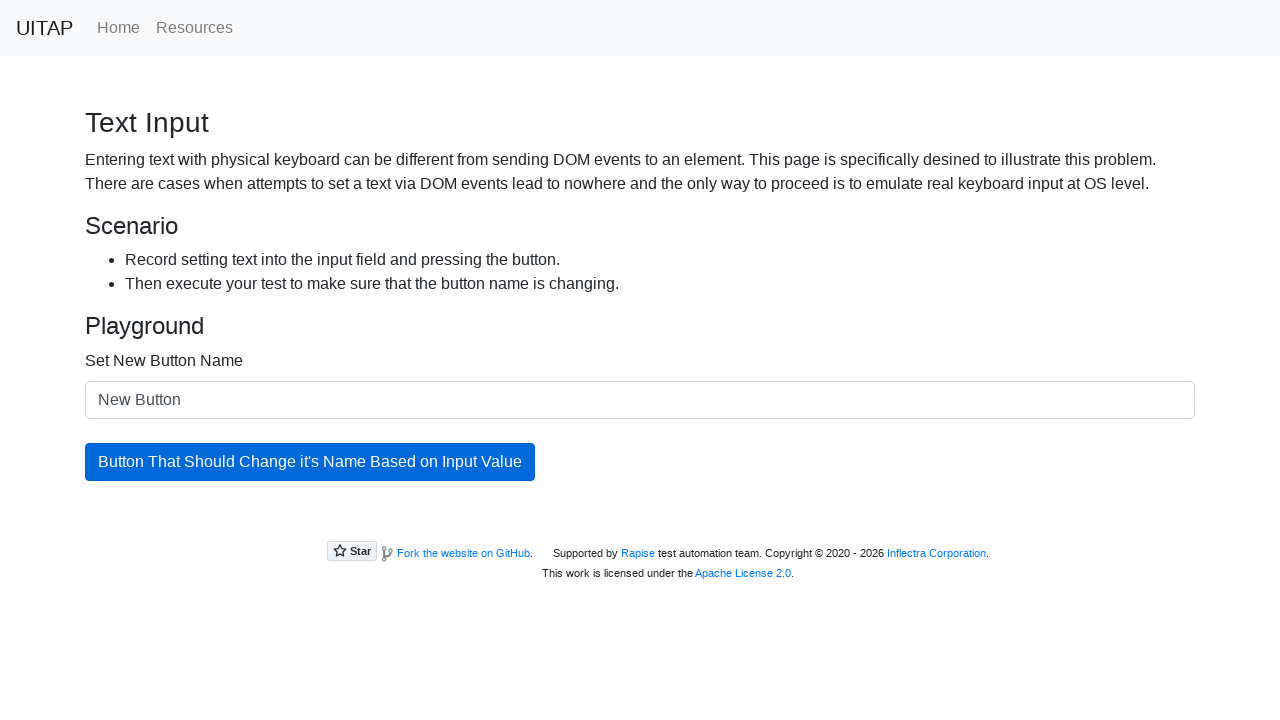